Tests the shop navigation flow by clicking on shop button, returning to main menu via logo, verifying arrivals section exists, clicking on a book product, and checking if the add to basket button is enabled

Starting URL: https://practice.automationtesting.in/

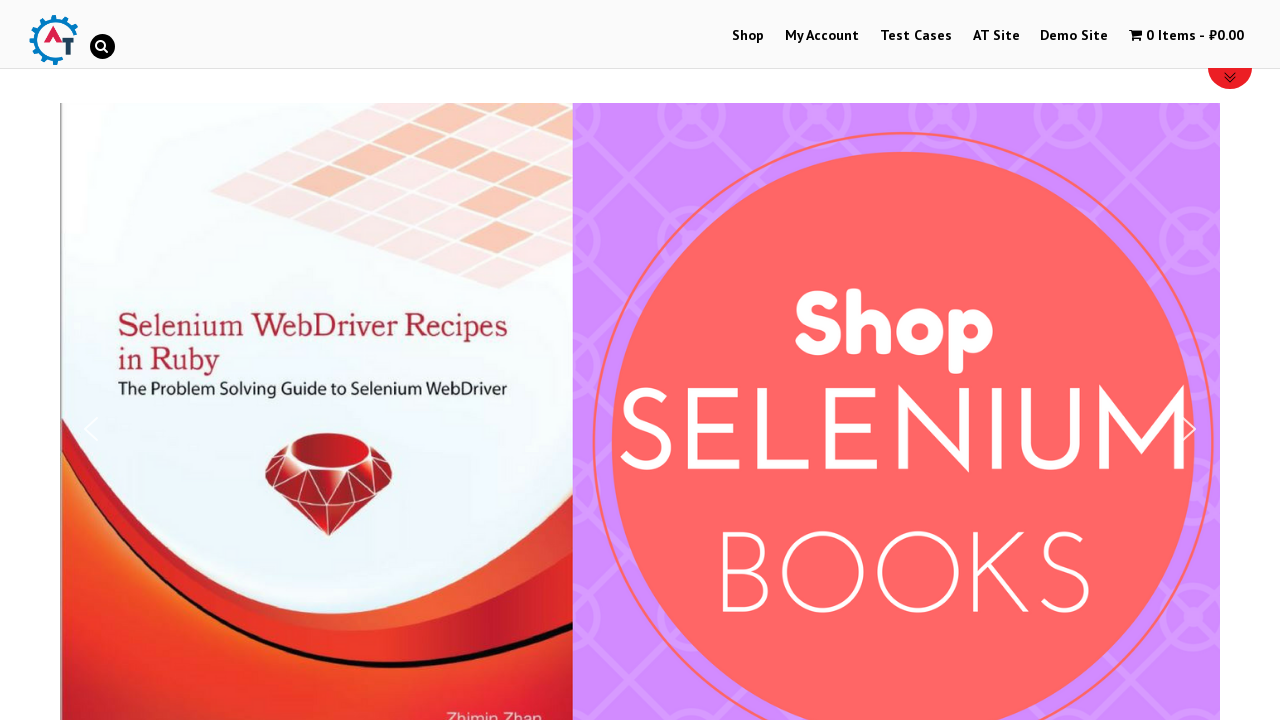

Clicked on Shop button in menu at (748, 36) on #menu-item-40 > a
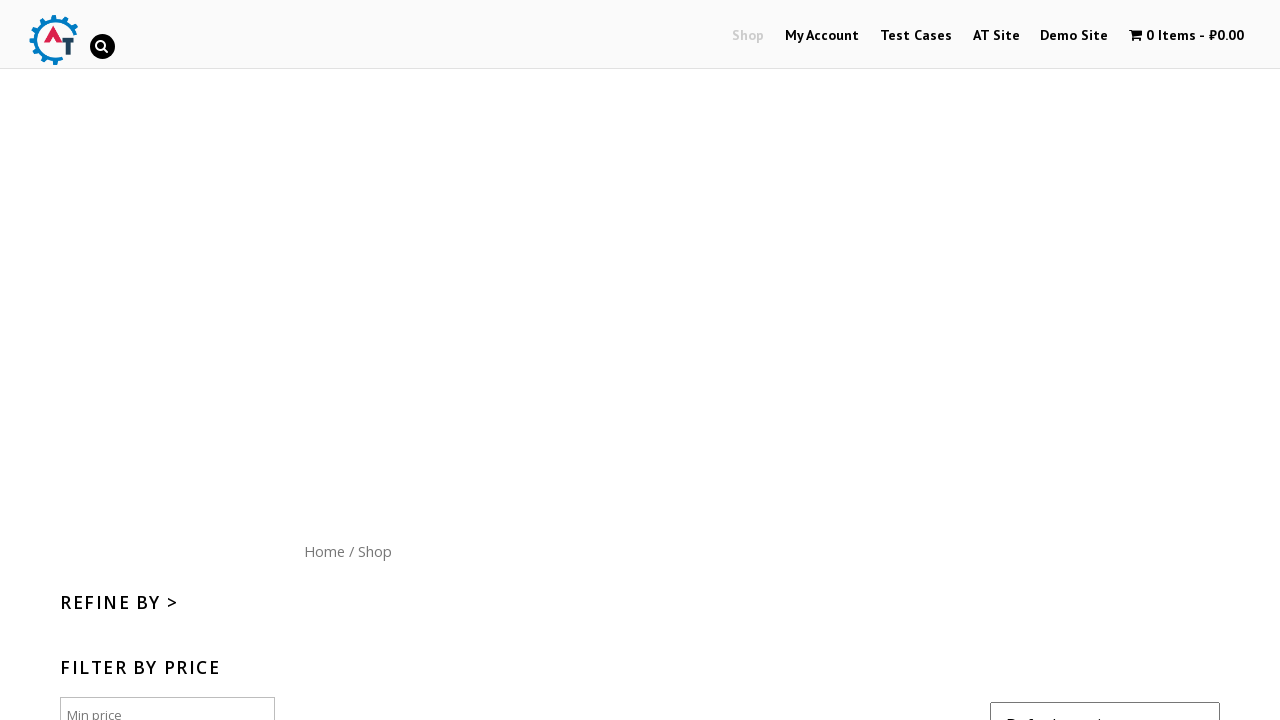

Clicked on site logo to return to main menu at (53, 40) on #site-logo
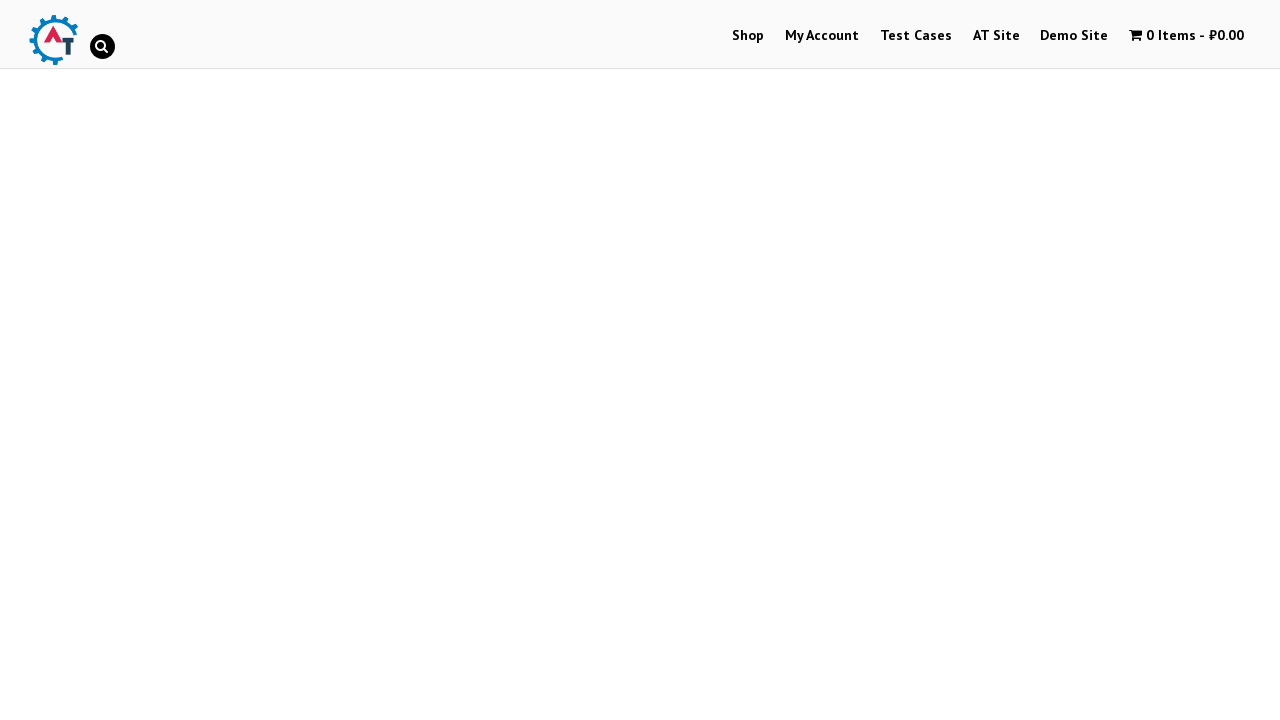

Products section loaded successfully
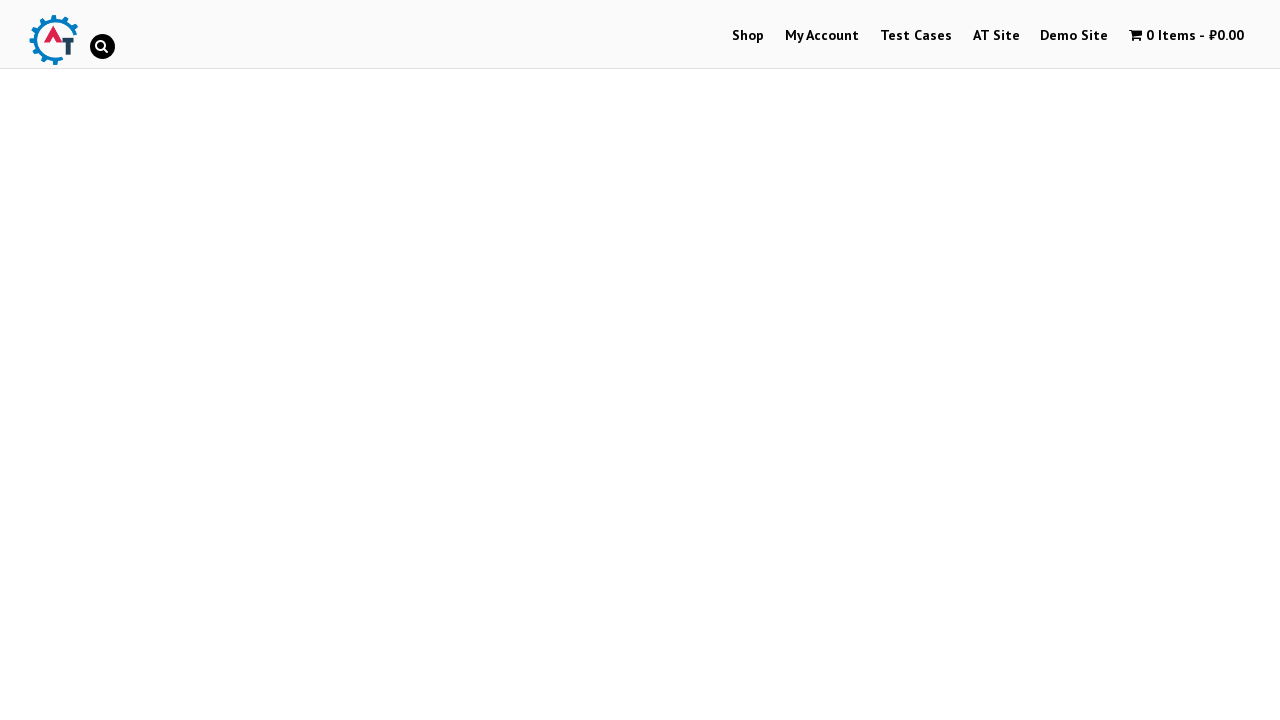

Clicked on a book product at (241, 361) on #text-22-sub_row_1-0-2-0-0 > div > ul > li > a.woocommerce-LoopProduct-link > im
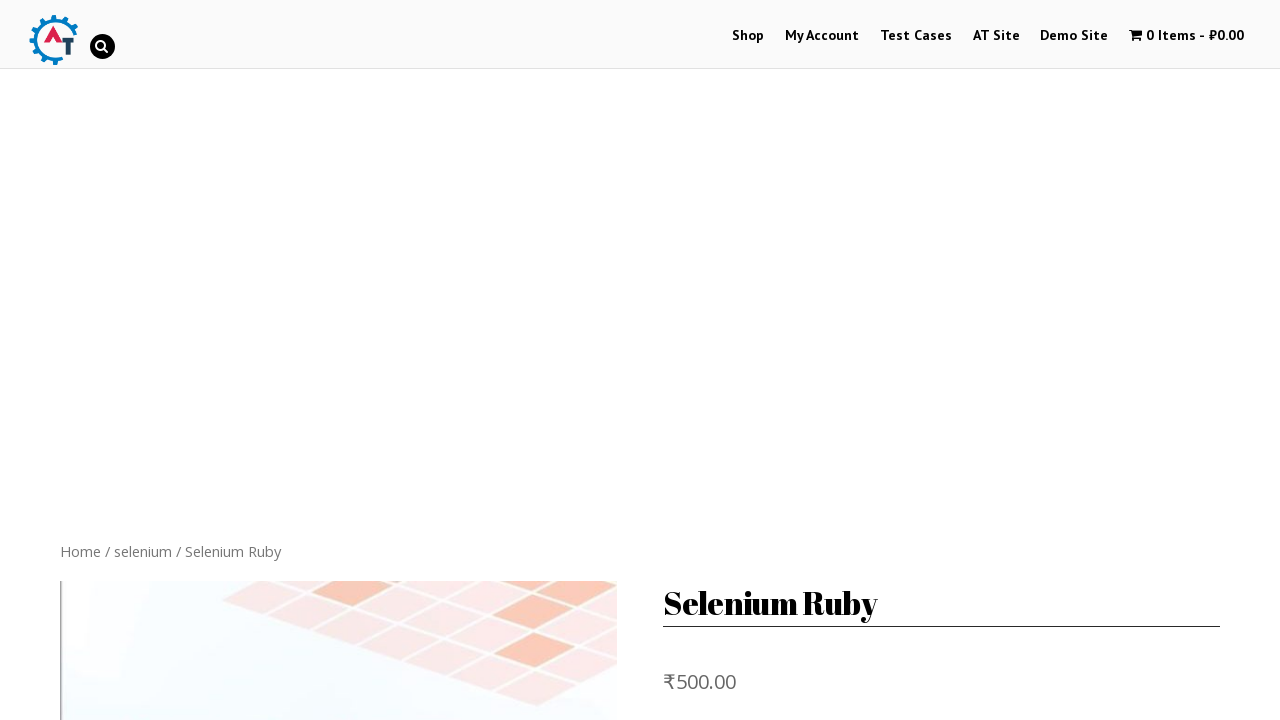

Product page loaded and add to basket button is visible and enabled
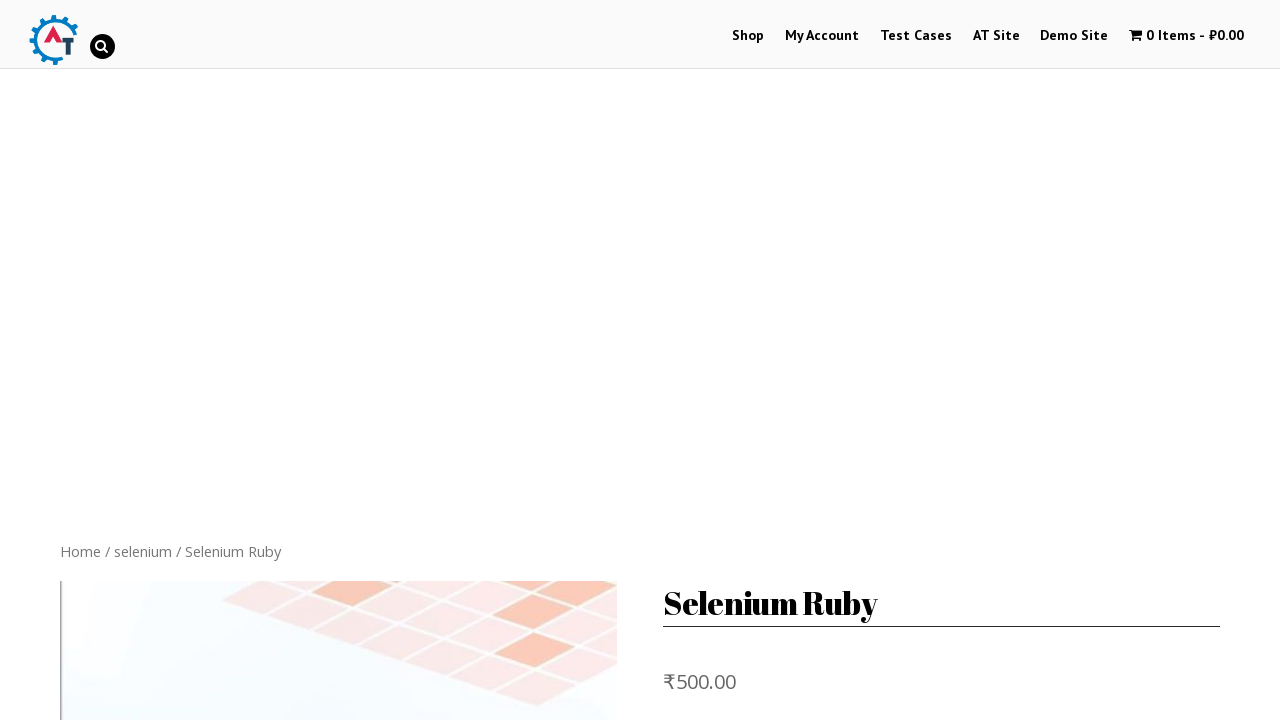

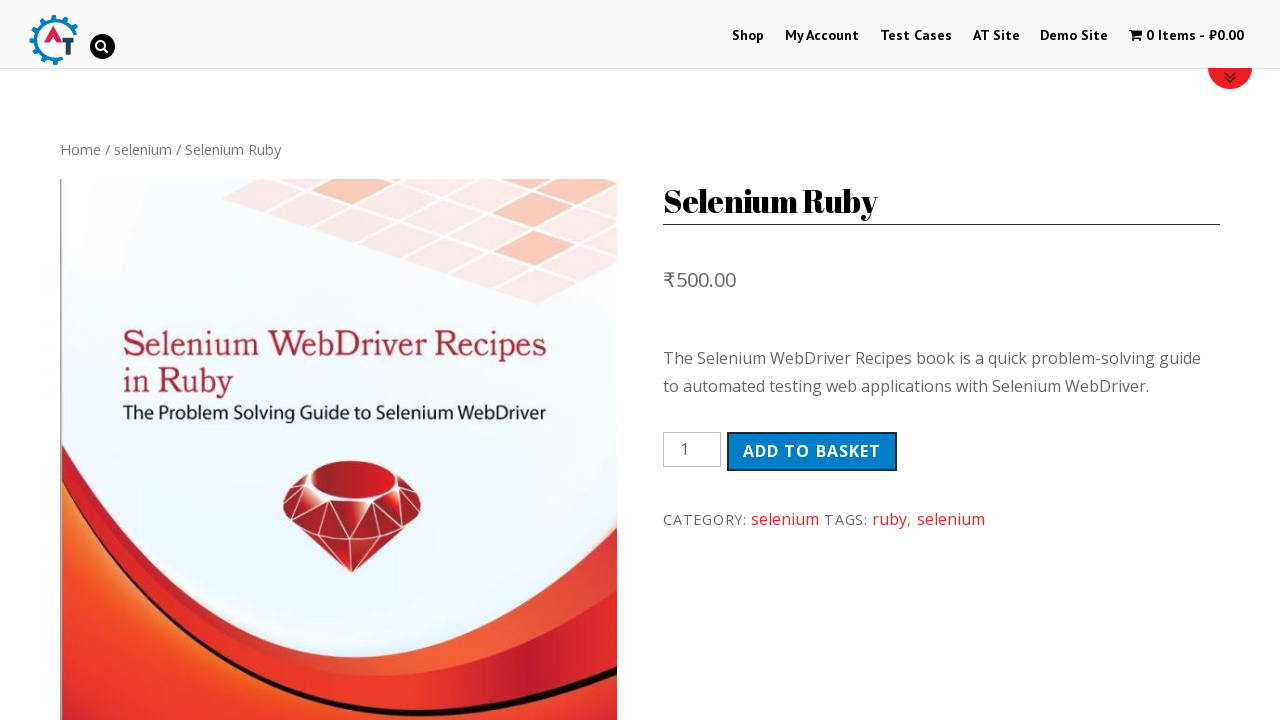